Tests geolocation functionality by clicking the location button after setting fake coordinates

Starting URL: https://the-internet.herokuapp.com/geolocation

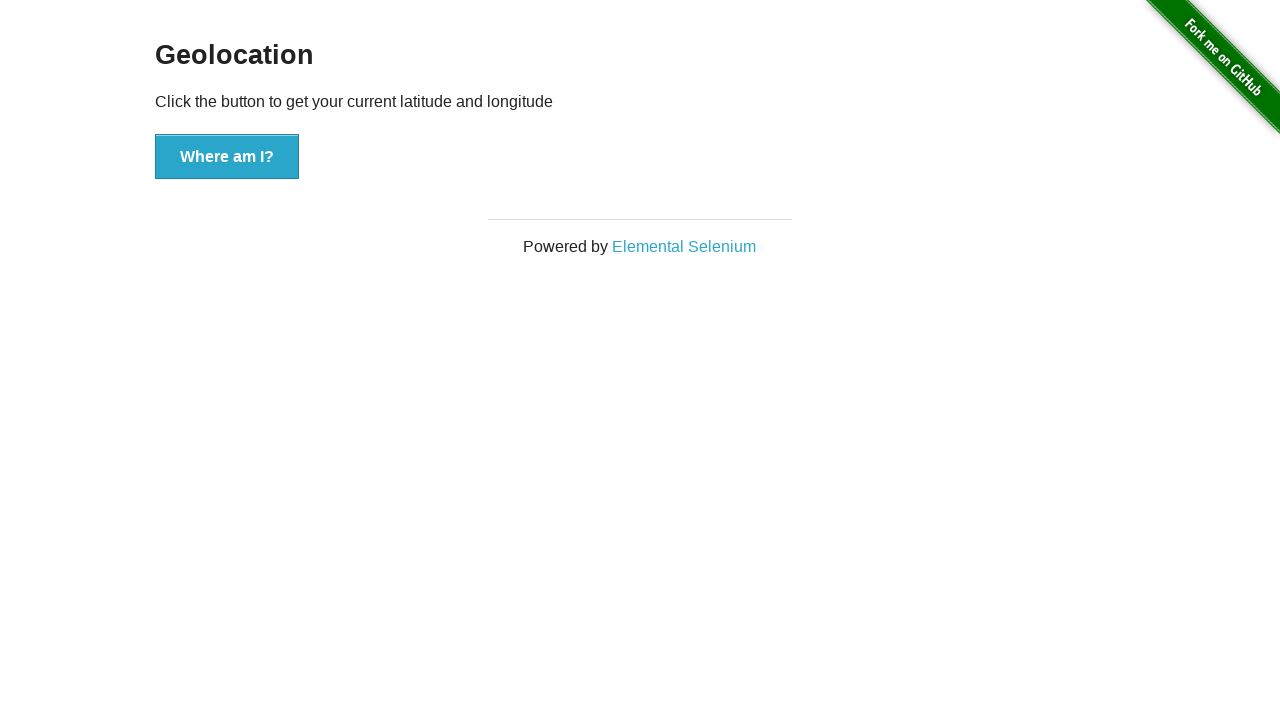

Granted geolocation permission to the browser context
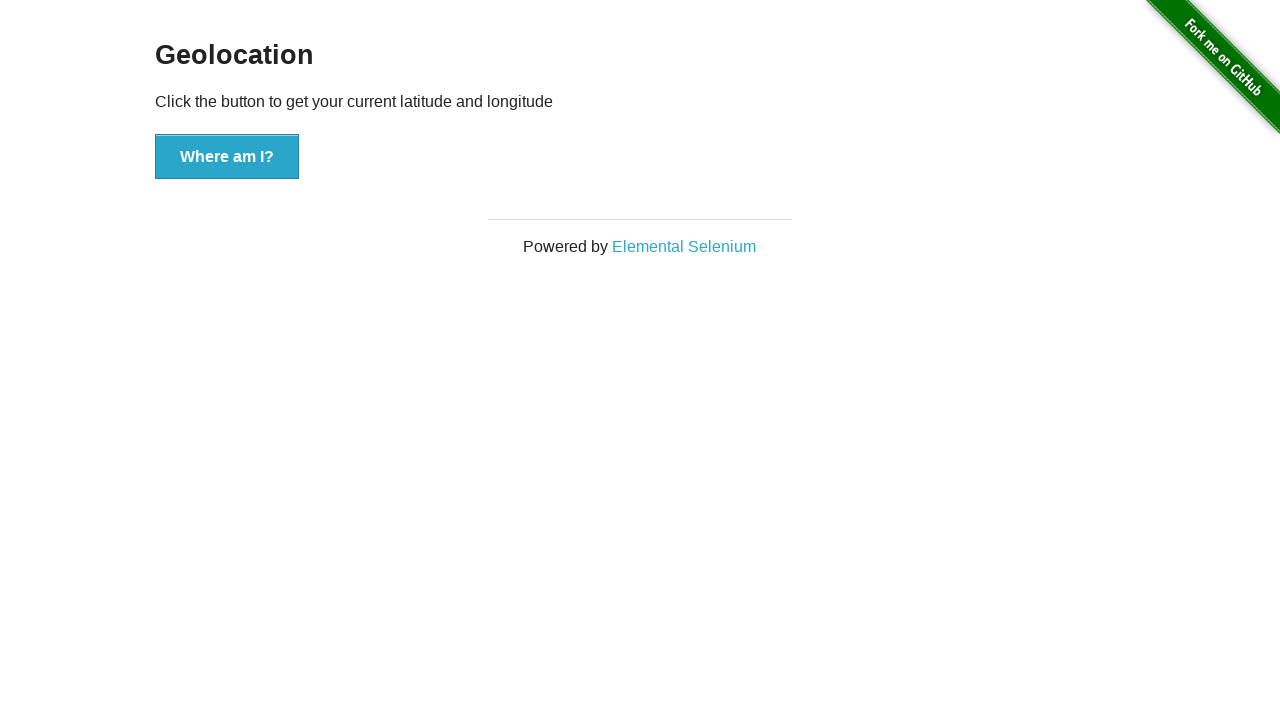

Set fake geolocation to coordinates (37.774929, -122.419416)
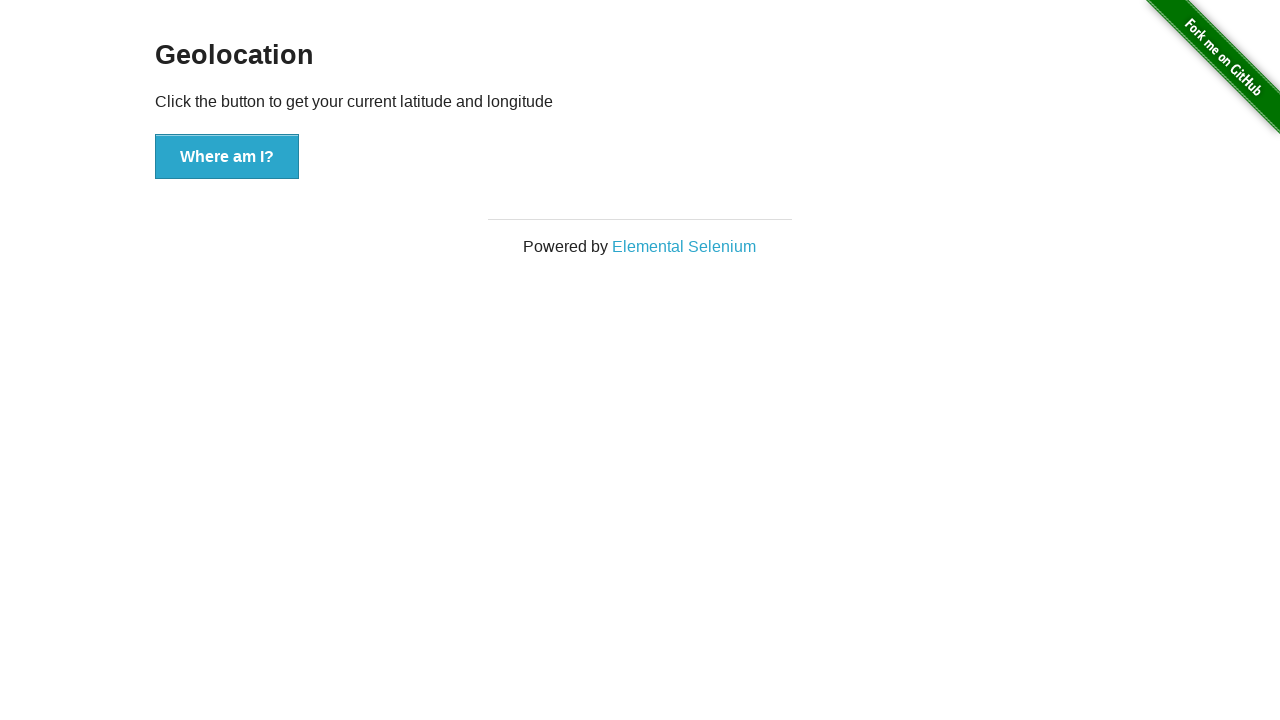

Clicked 'Where am I?' button to trigger geolocation at (227, 157) on xpath=//button[.='Where am I?']
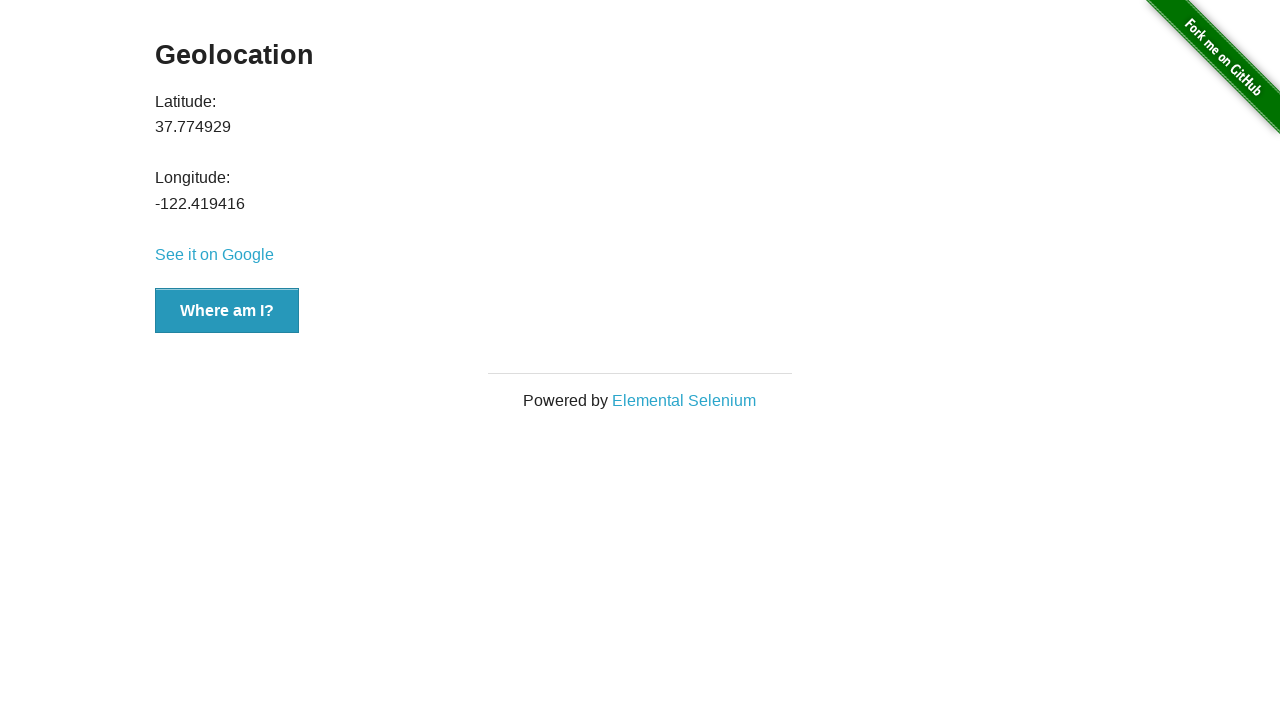

Waited 1000ms for location to be displayed on page
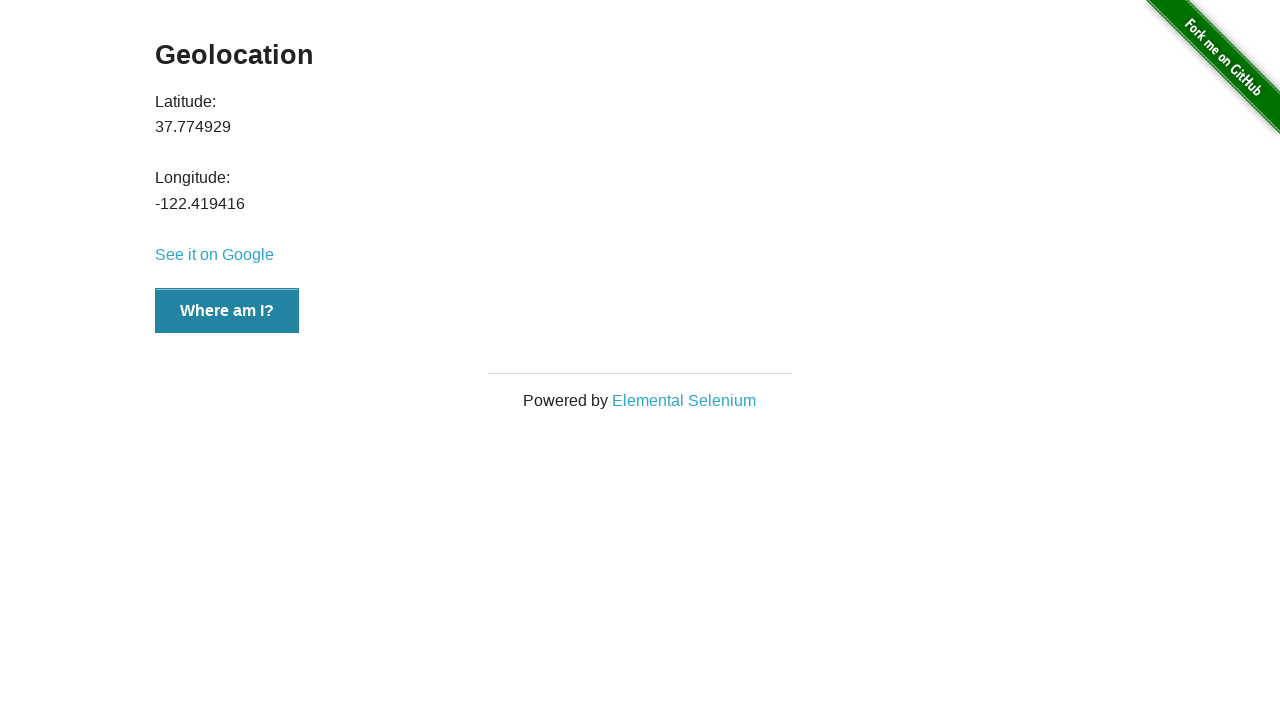

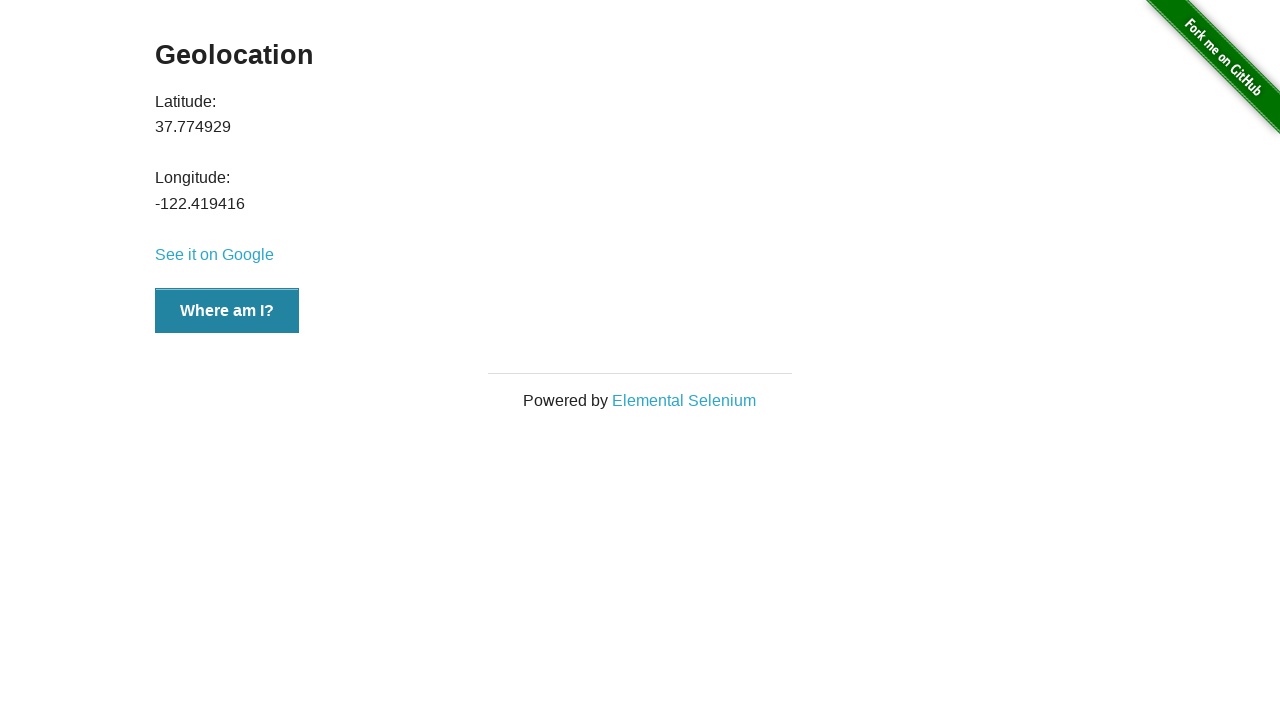